Navigates to YouTube homepage and clears all browser cookies to reset the browser state

Starting URL: https://www.youtube.com

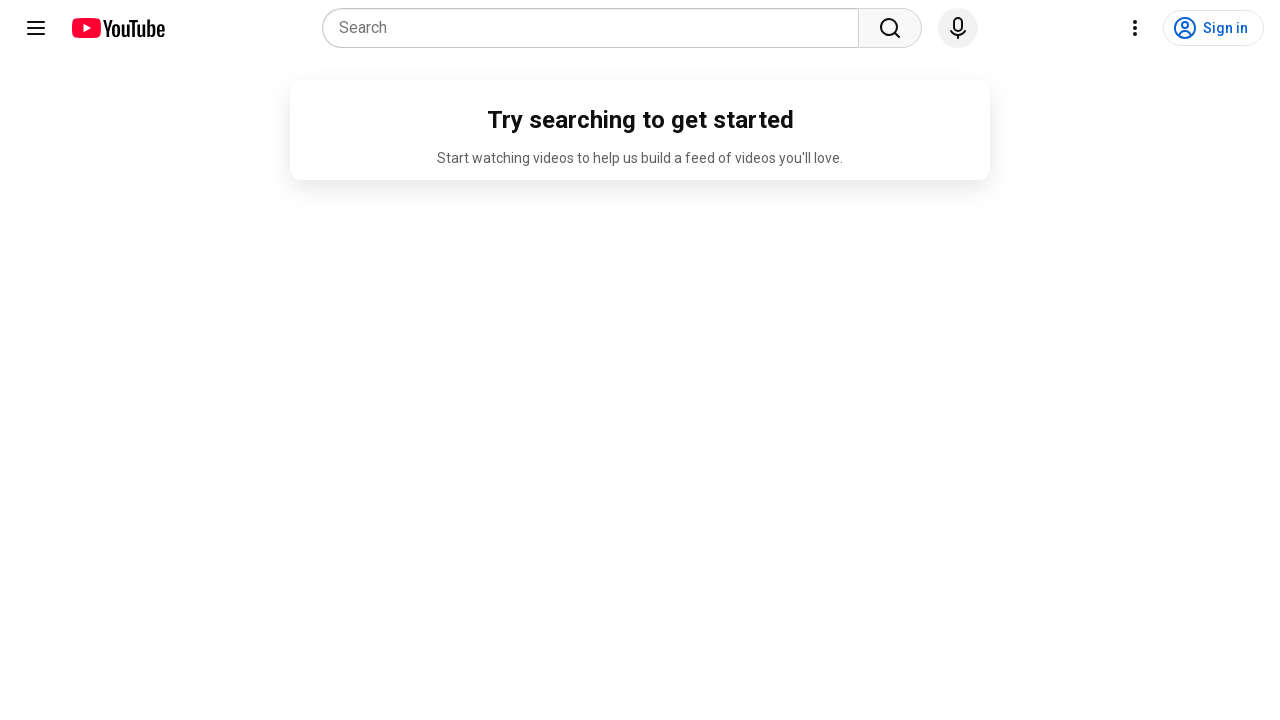

Navigated to YouTube homepage
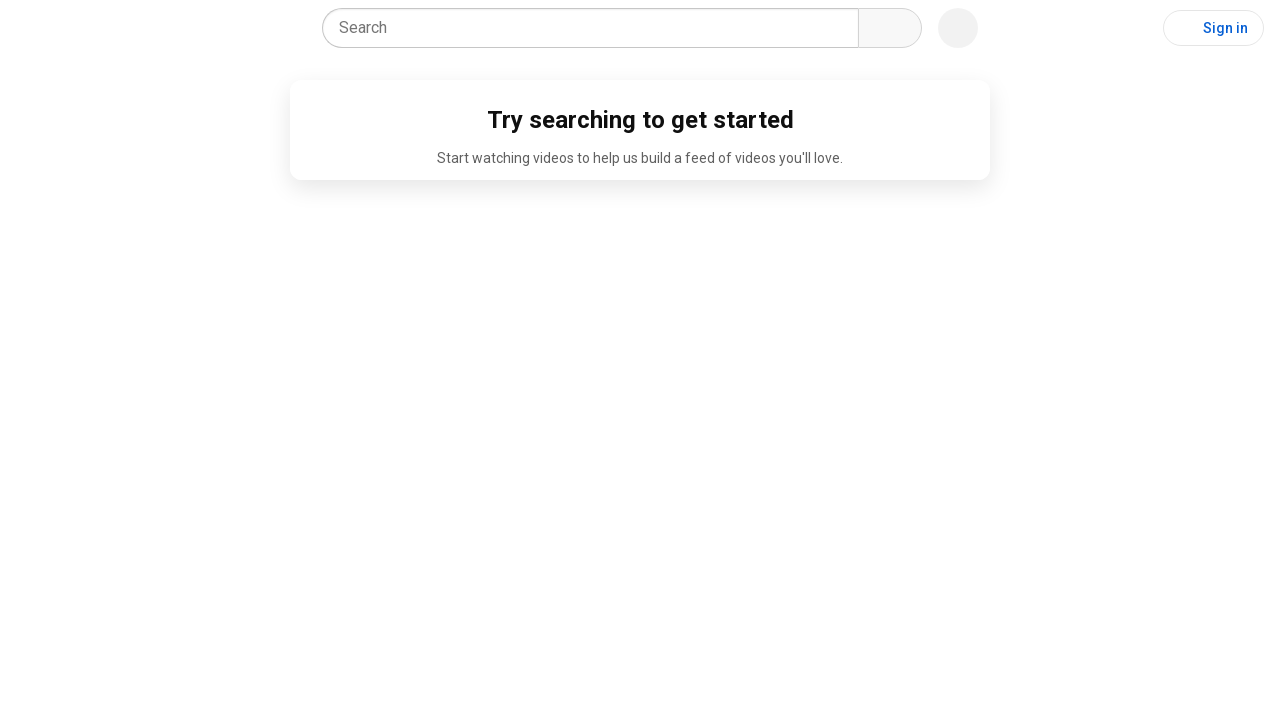

Cleared all browser cookies to reset browser state
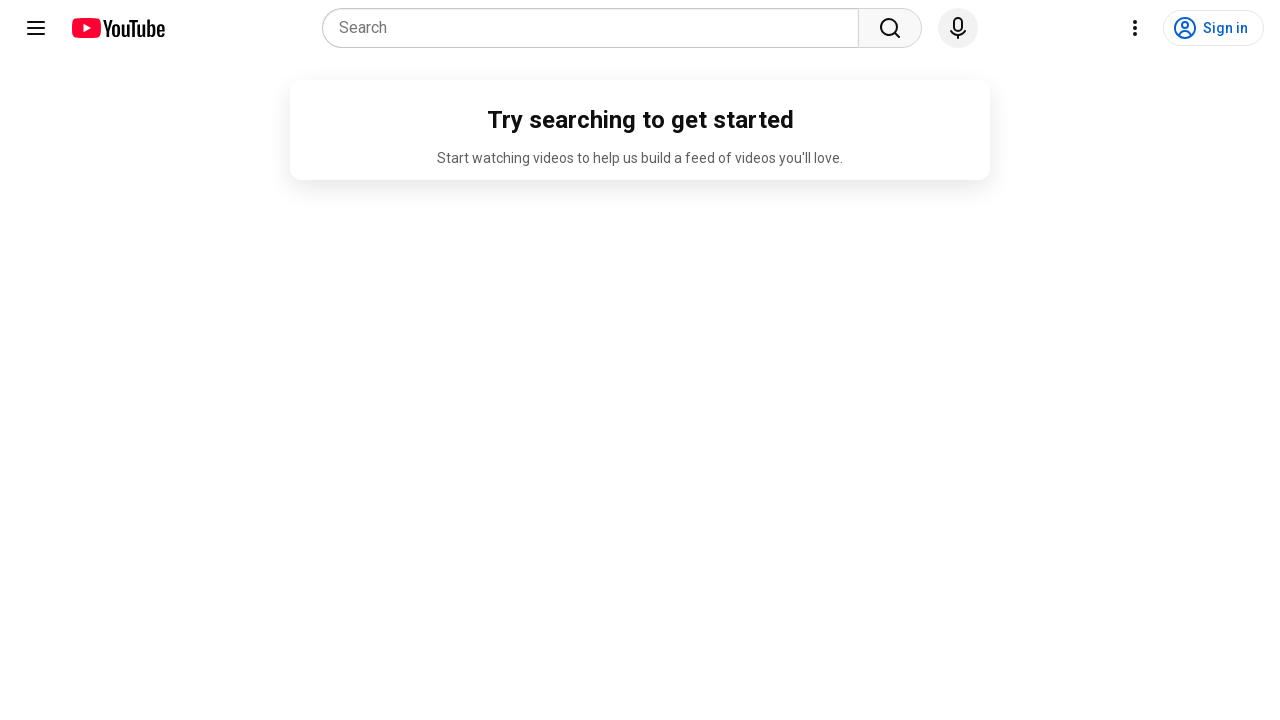

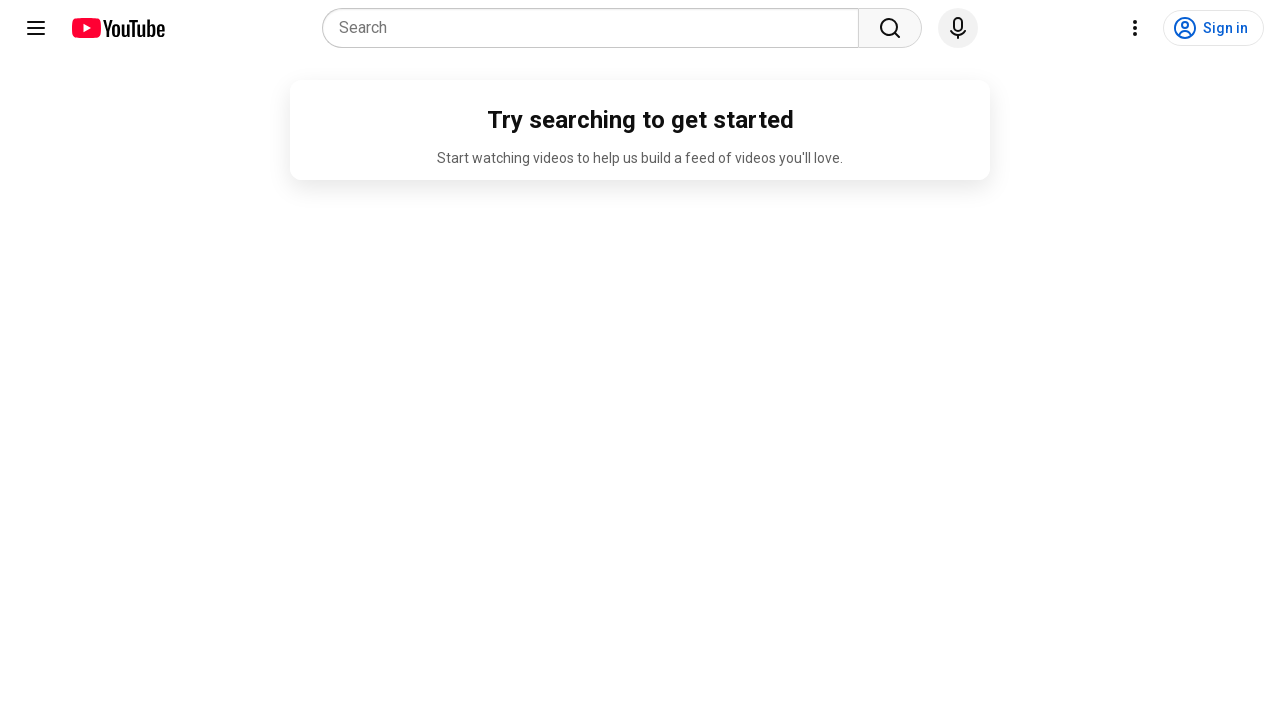